Navigates to Selenium Easy website and maximizes the browser window to verify the page loads correctly.

Starting URL: https://www.seleniumeasy.com/

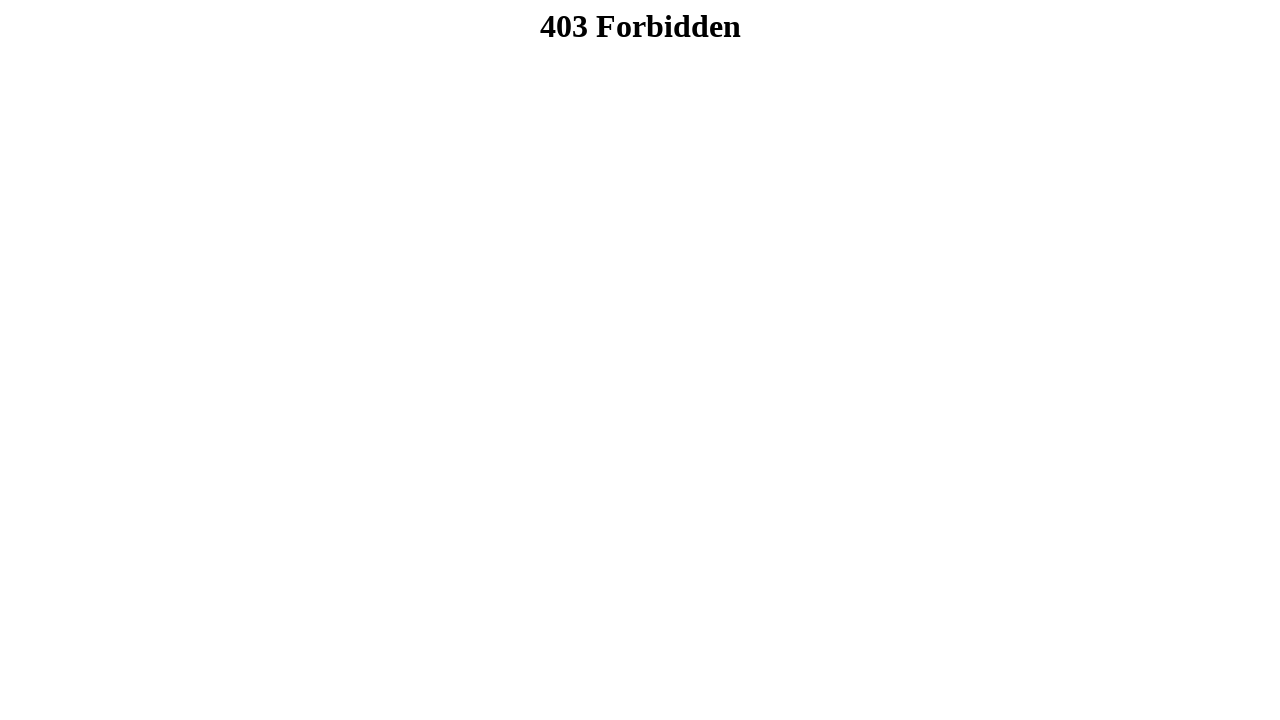

Set viewport size to 1920x1080 to maximize browser window
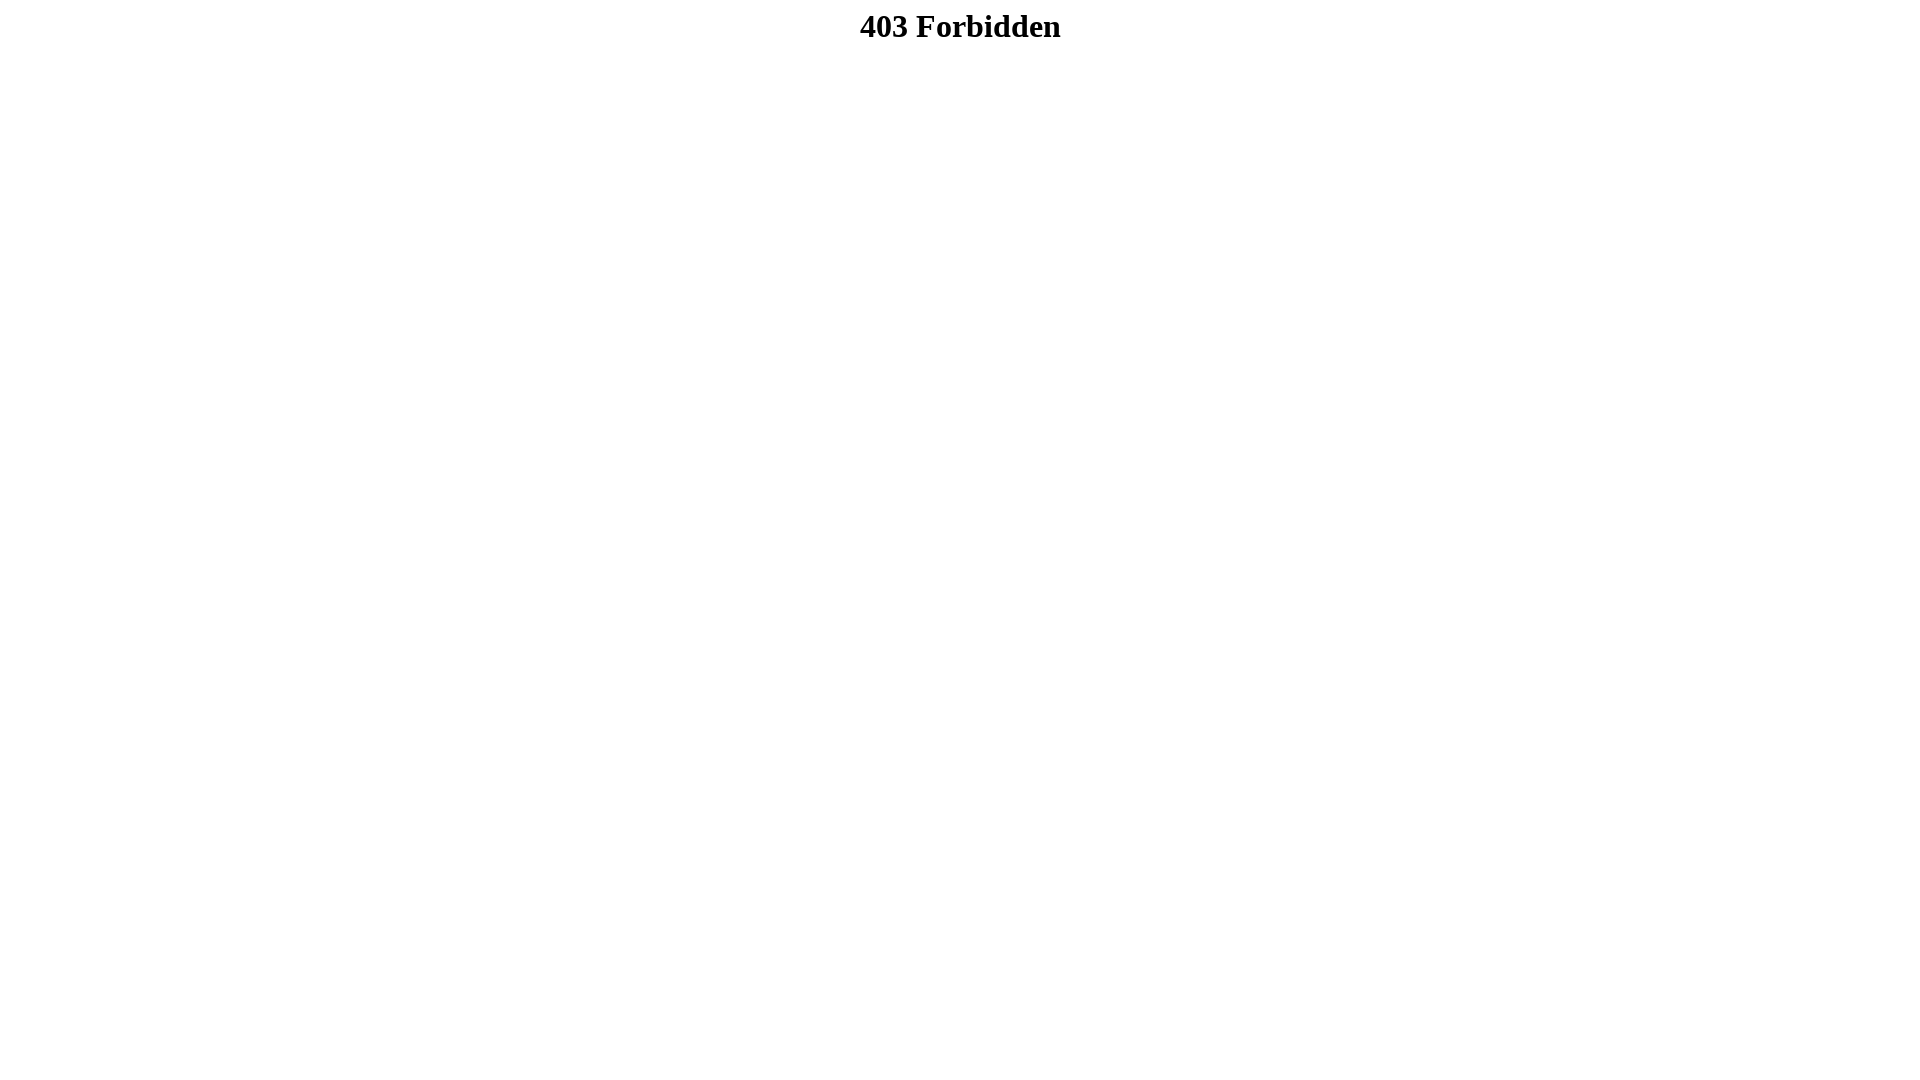

Page fully loaded - DOM content ready
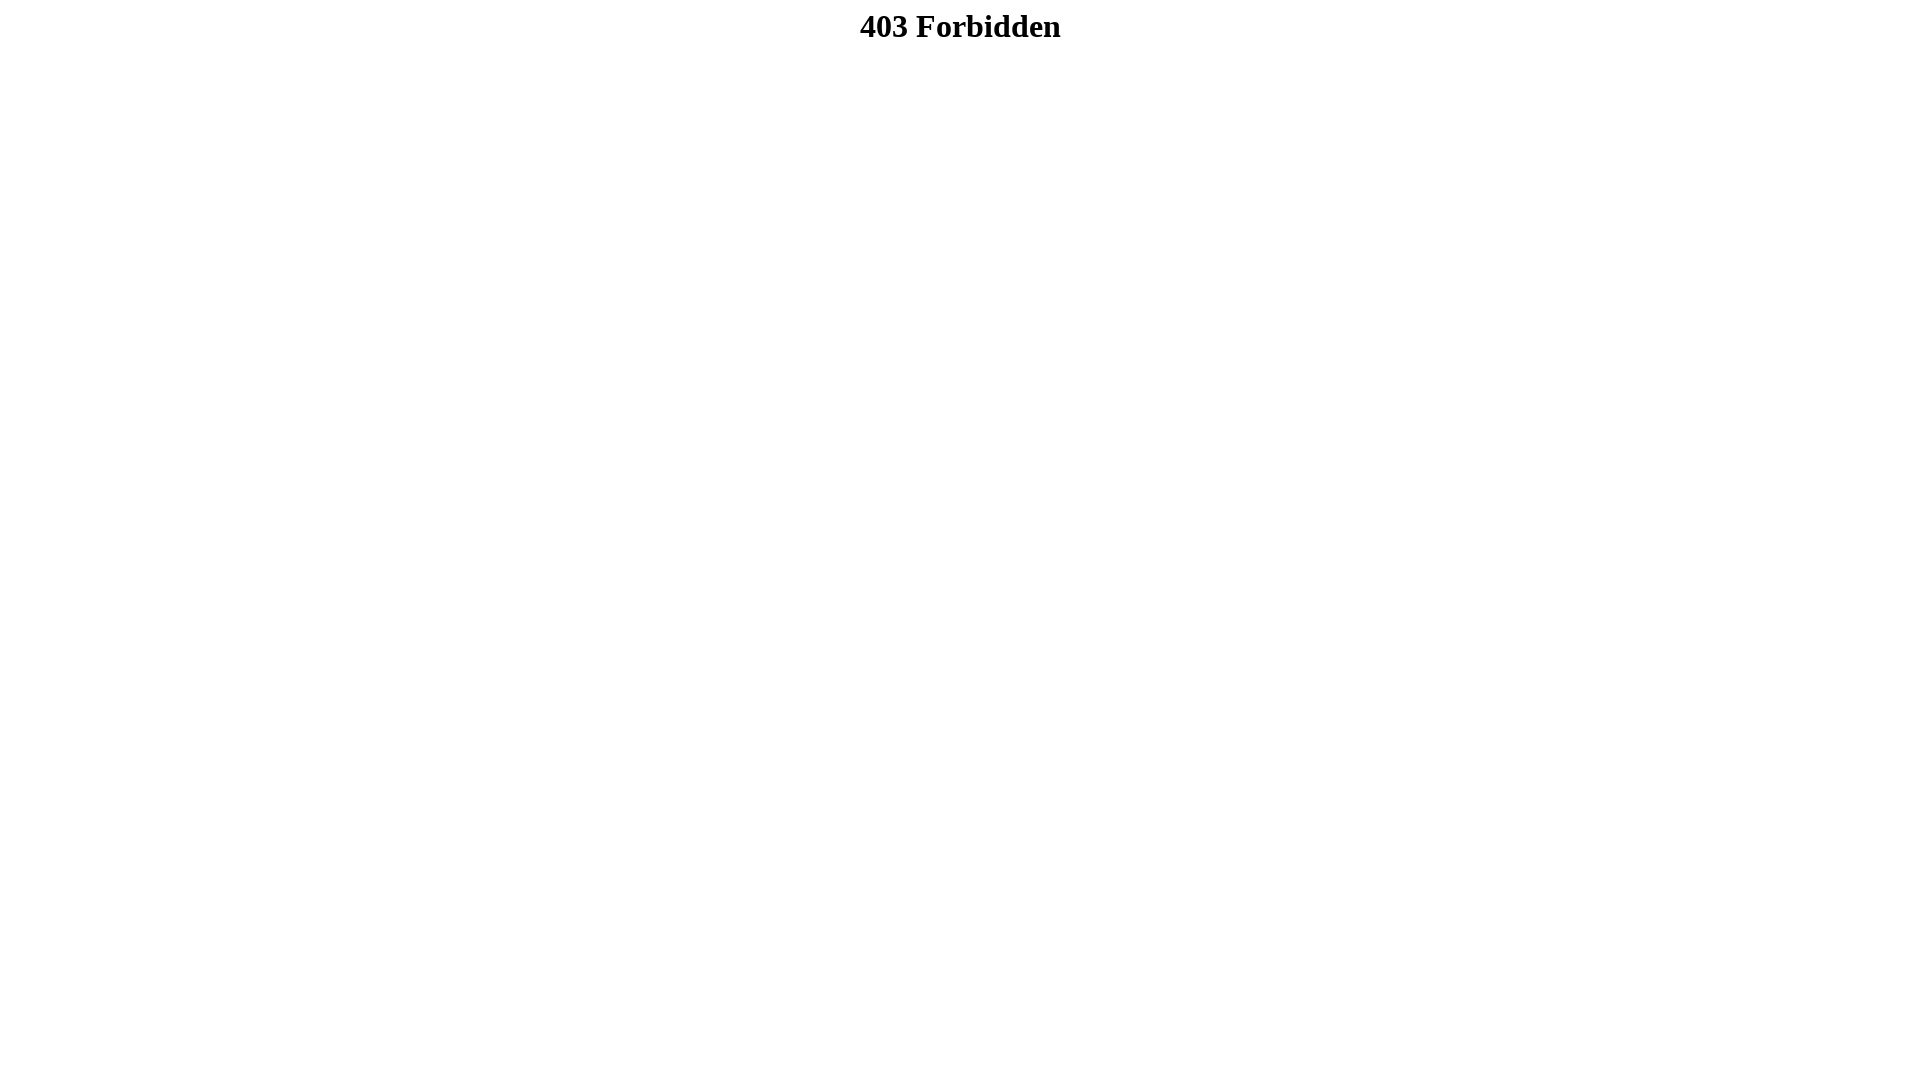

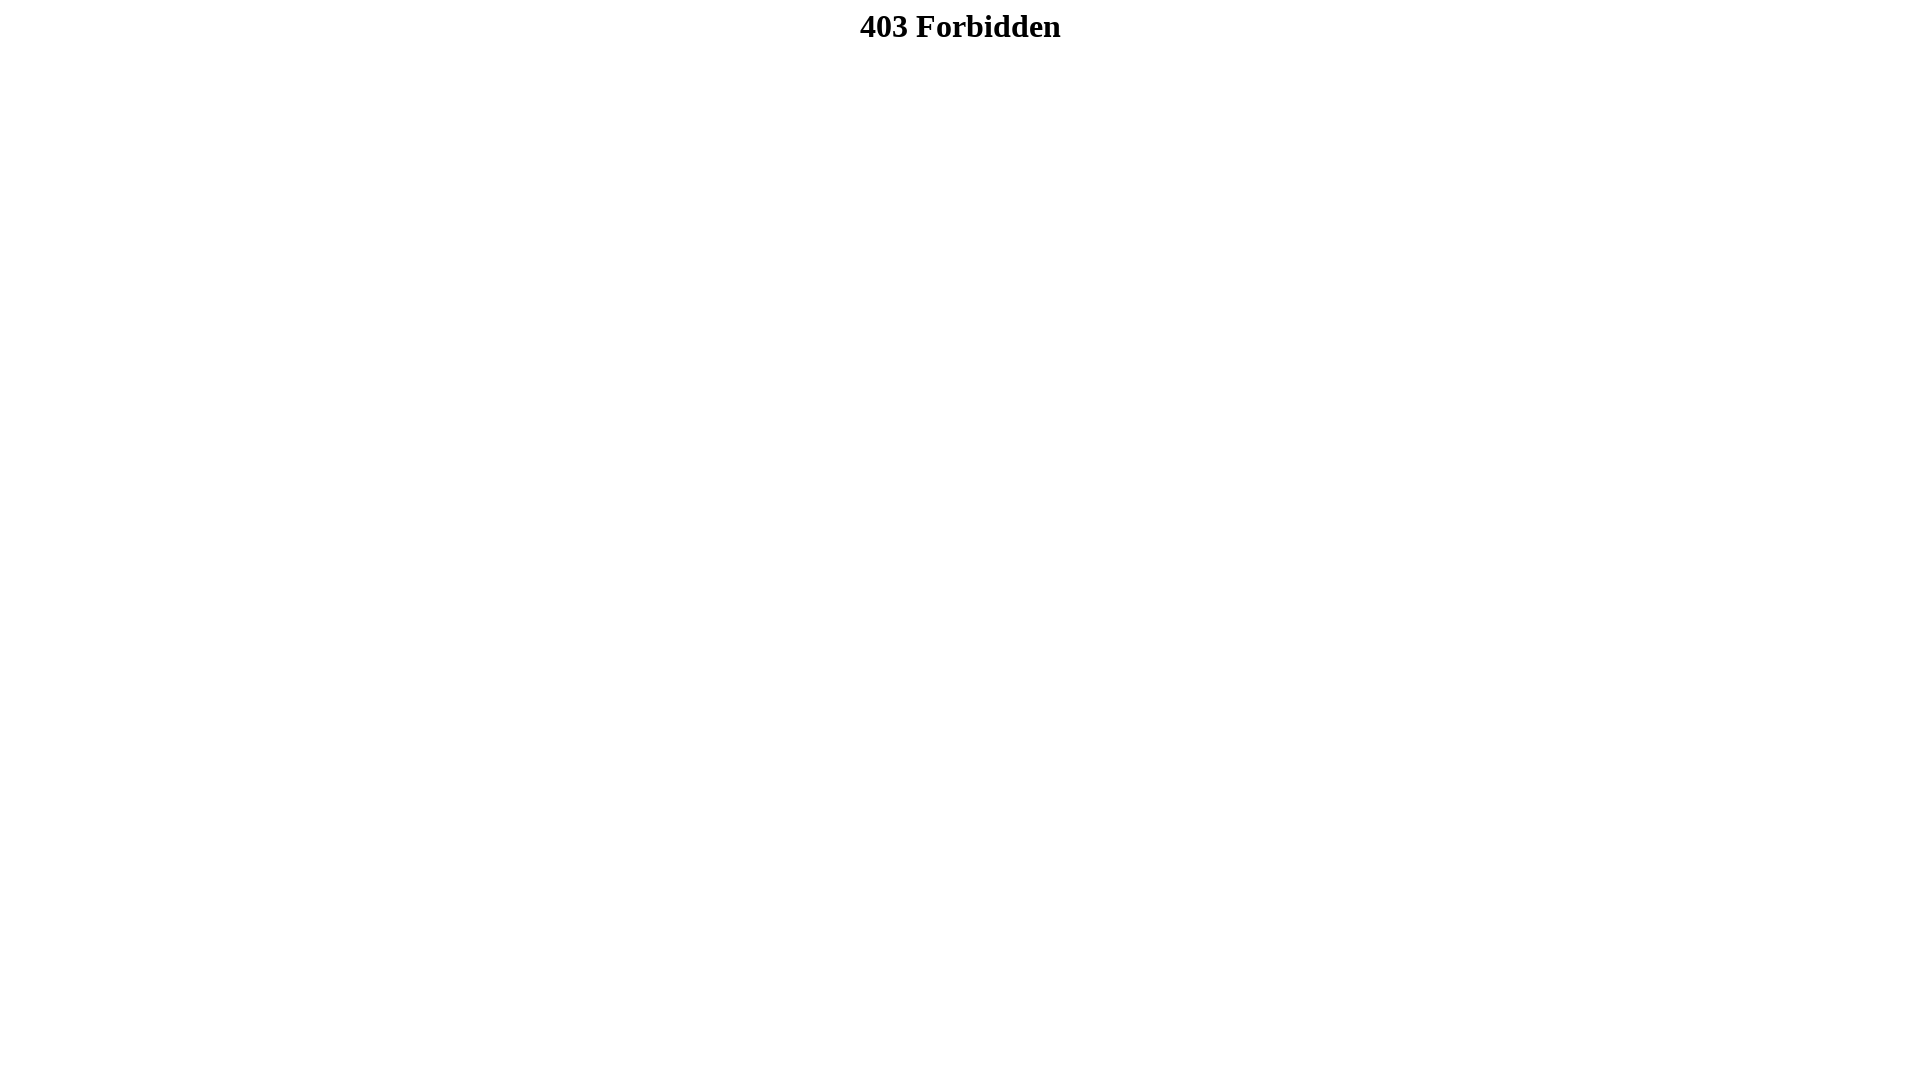